Tests navigation to Boxing/MMA video reports section by clicking the category link

Starting URL: https://m.sport-express.ru/videoreports/

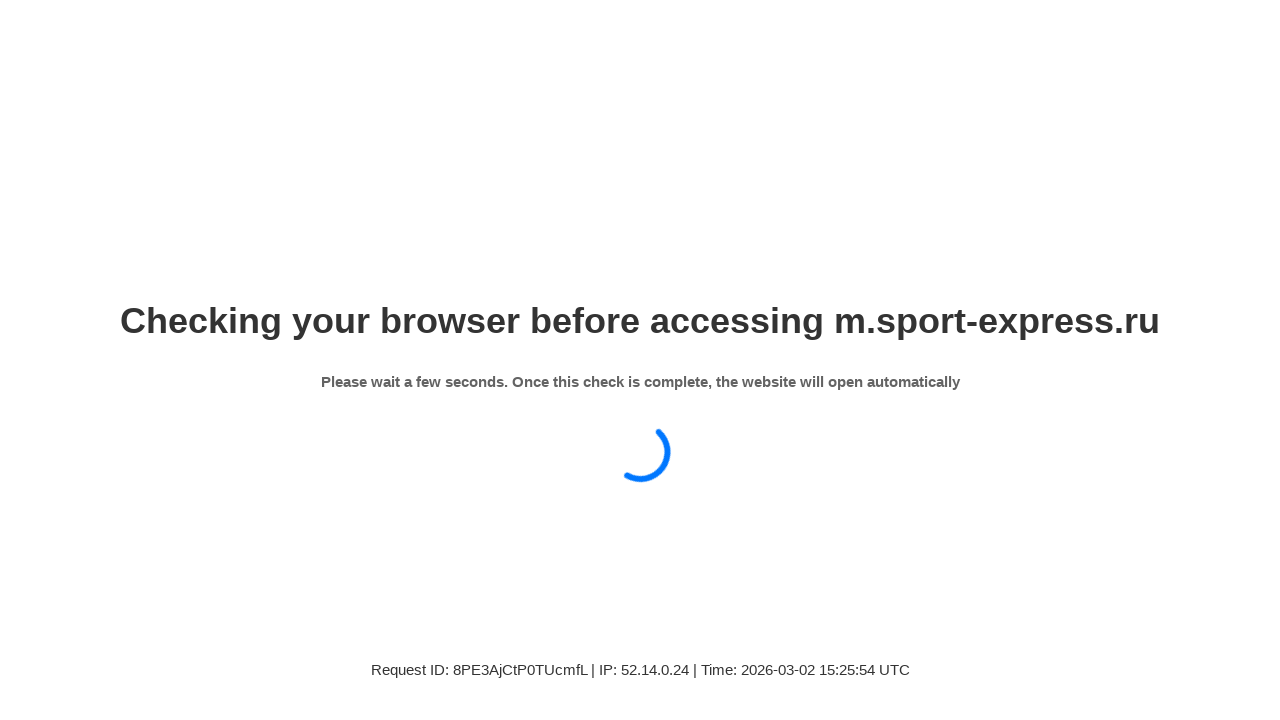

Waited for page to load (networkidle)
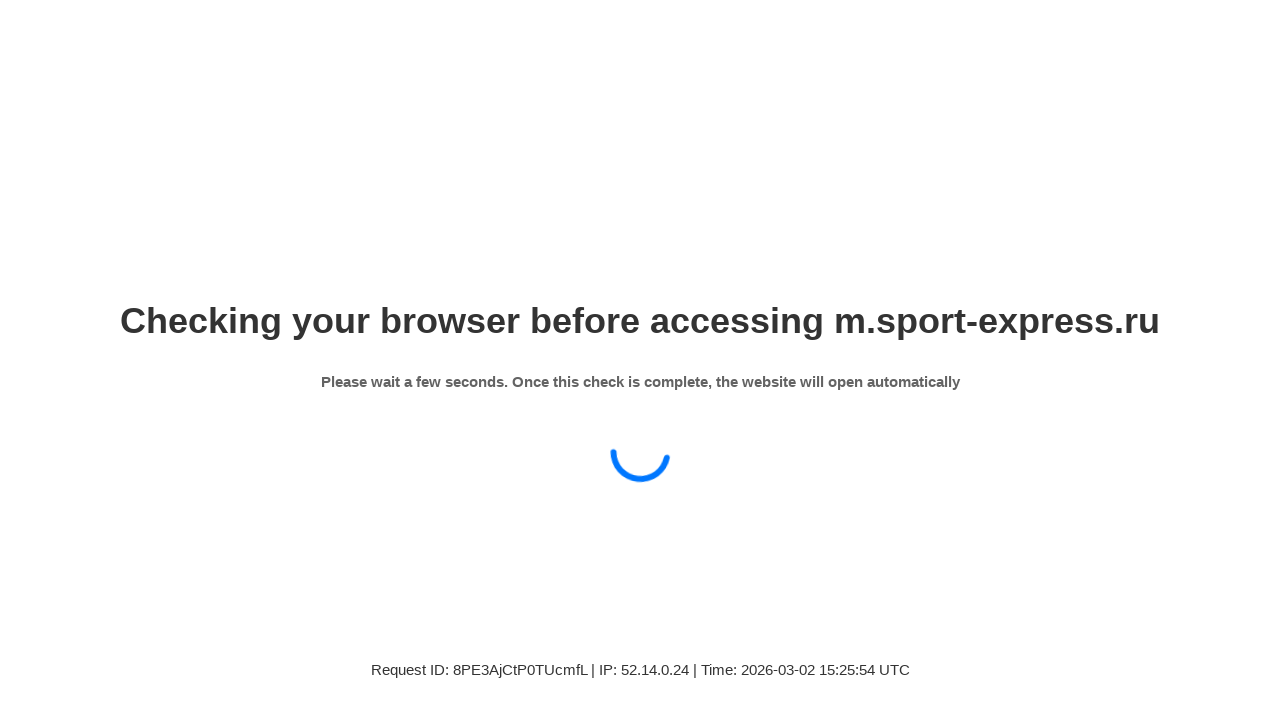

Clicked on Boxing/MMA category link at (313, 231) on xpath=//a[contains(text(),'Бокс/ММА')]
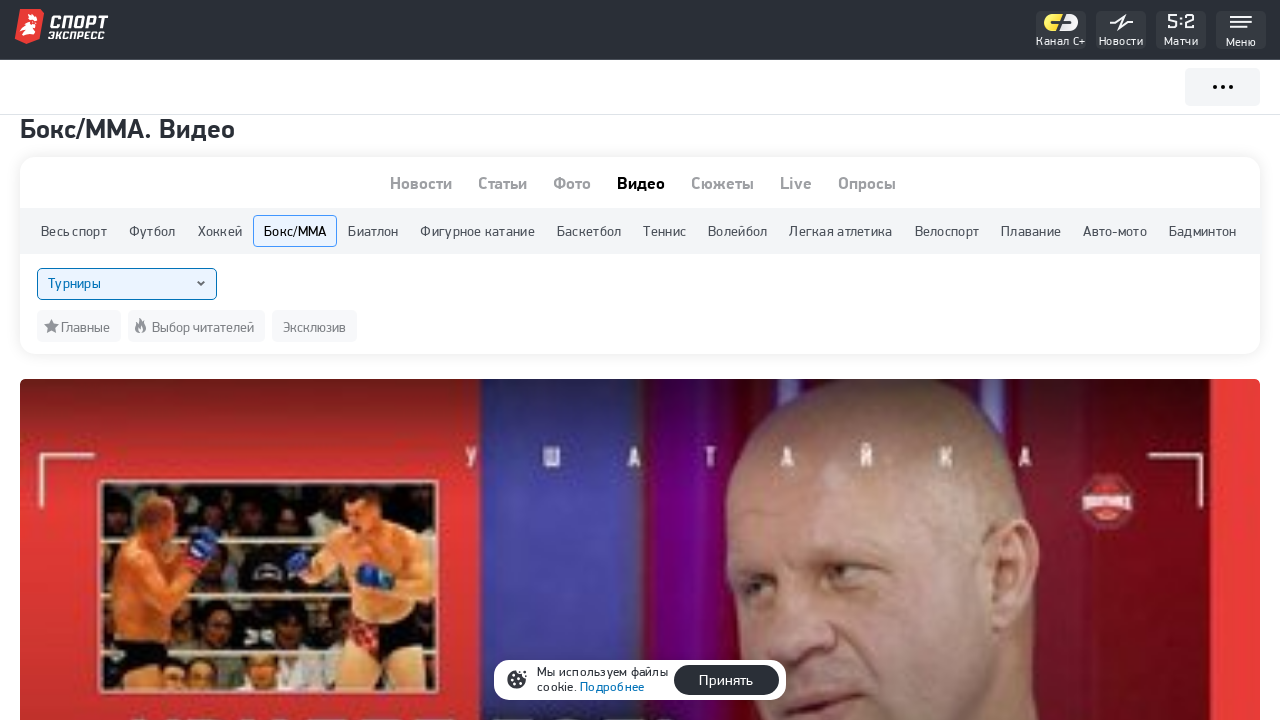

Navigation to Boxing/MMA video reports section completed
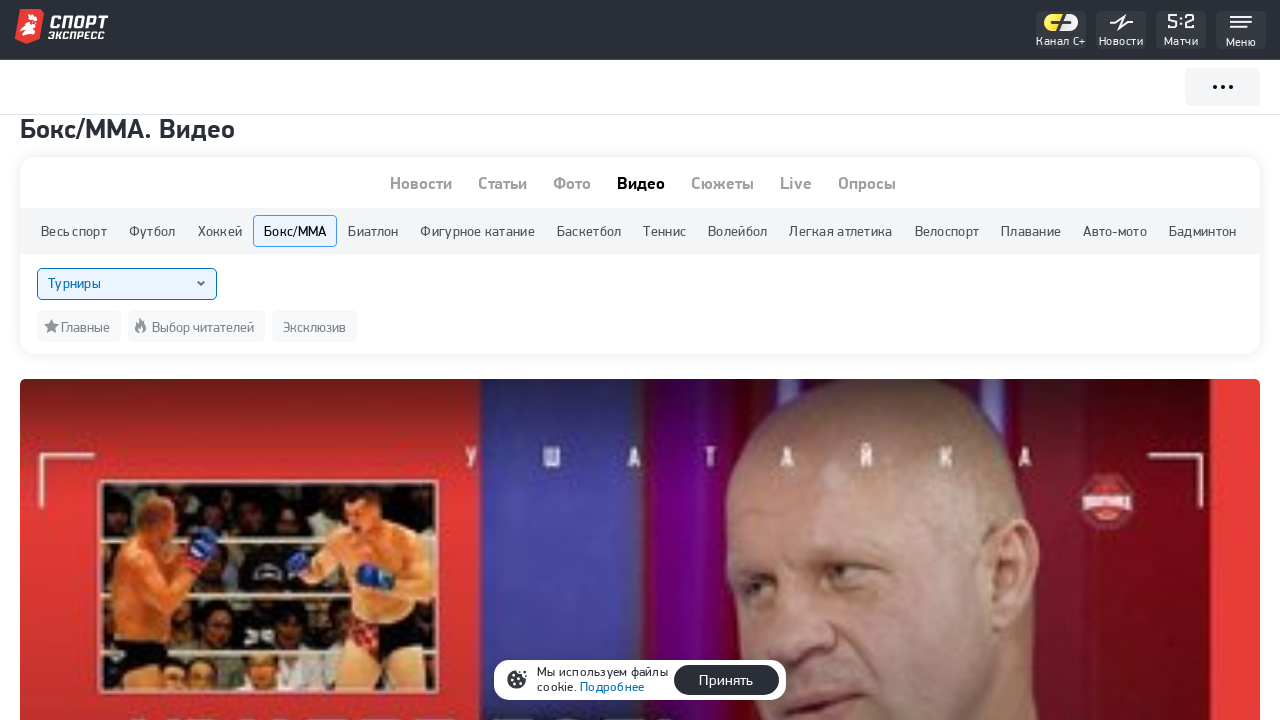

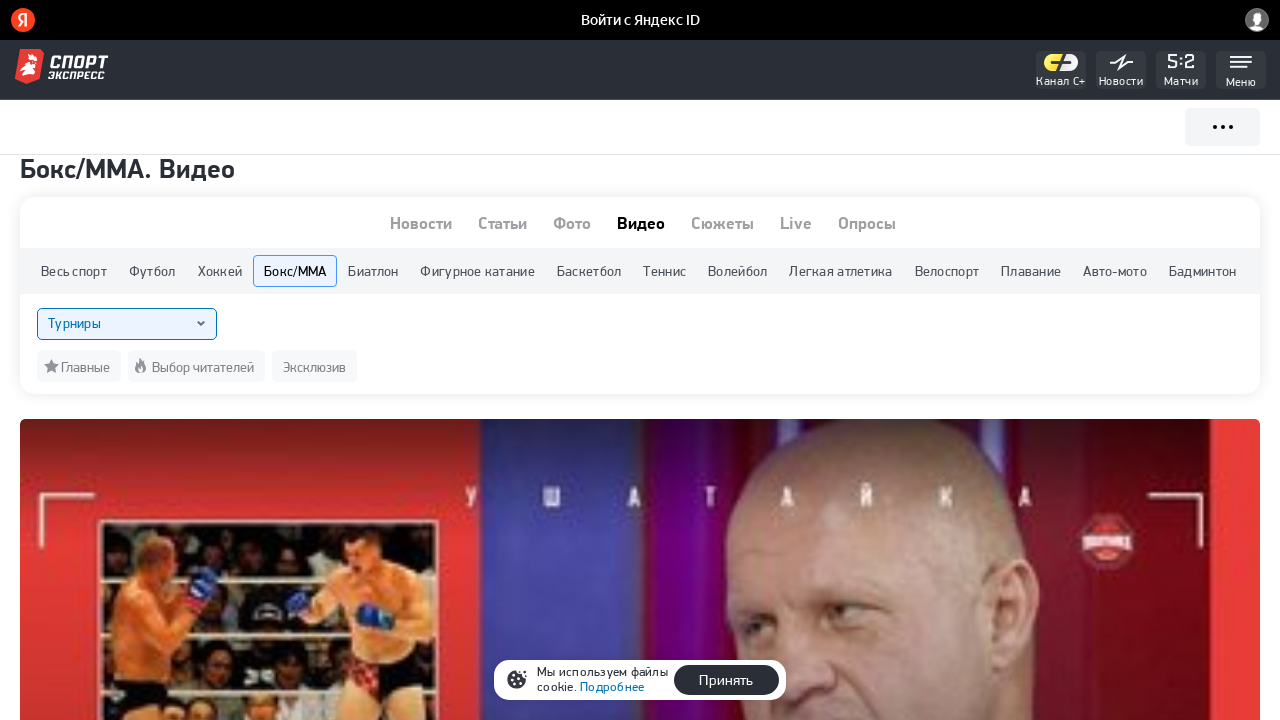